Tests selecting Option 2 from a dropdown menu and verifies the selected value

Starting URL: https://the-internet.herokuapp.com/

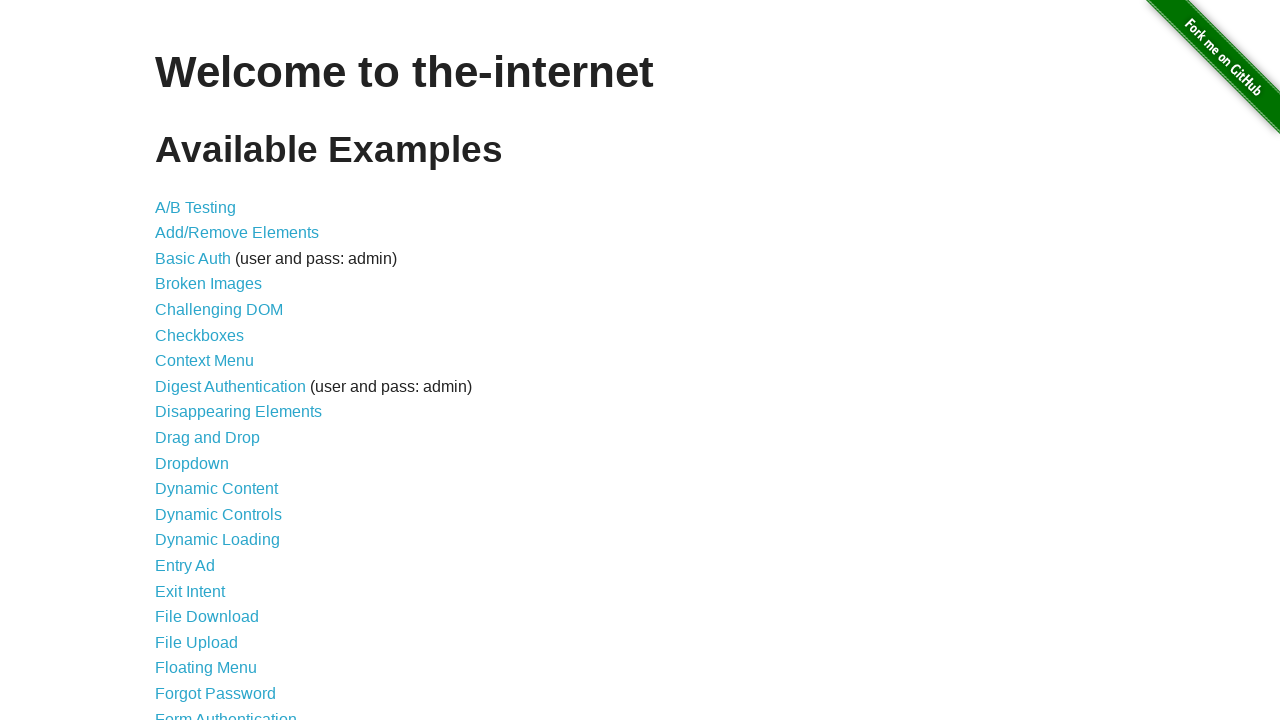

Clicked on dropdown page link at (192, 463) on a[href='/dropdown']
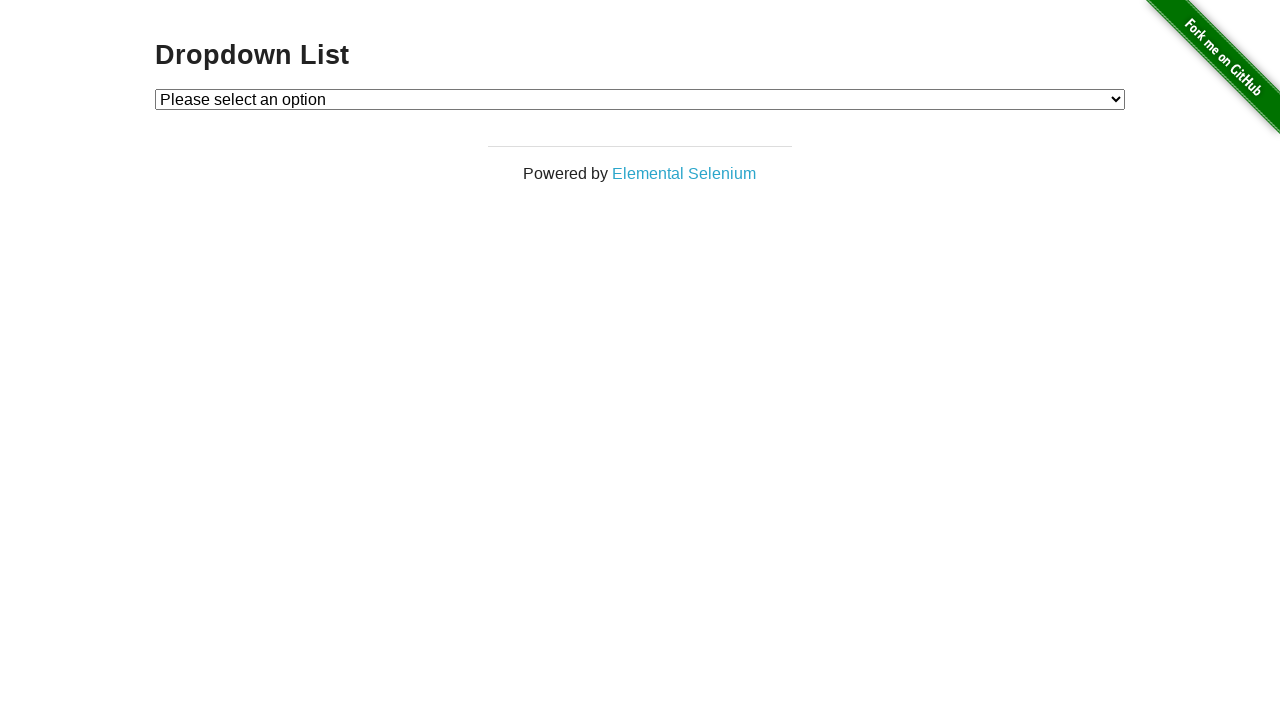

Clicked on the dropdown field at (640, 99) on #dropdown
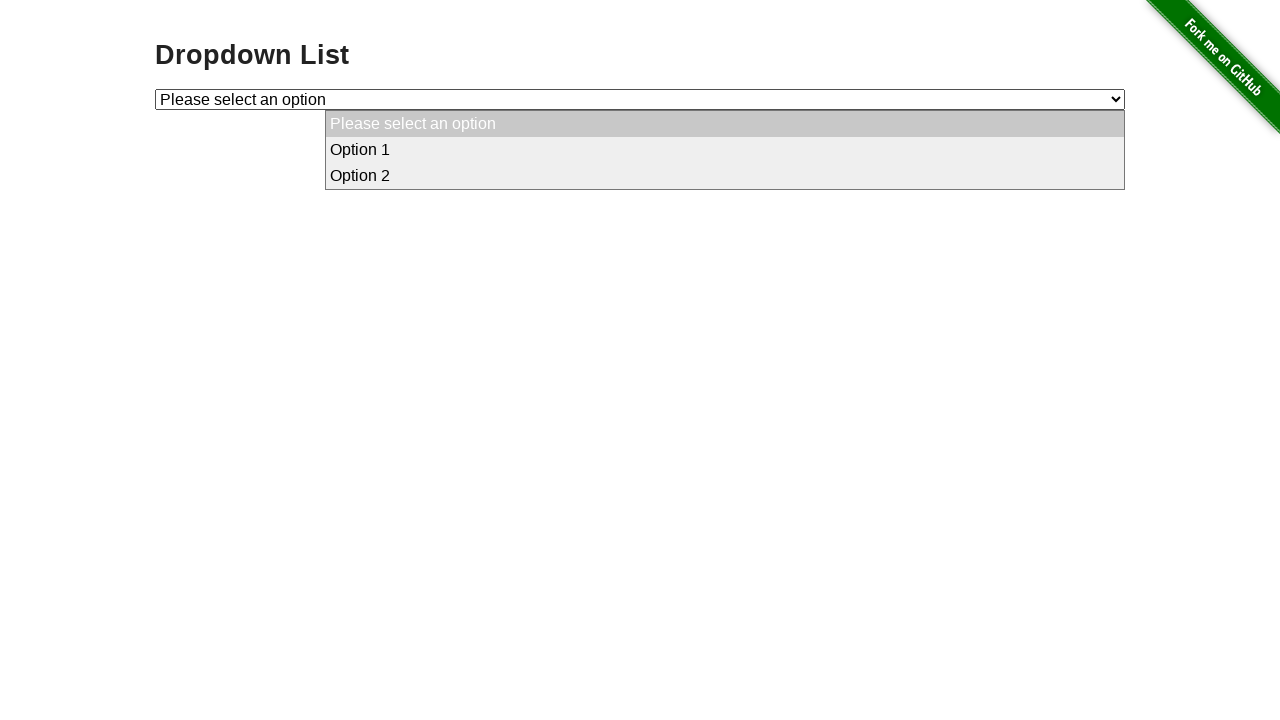

Selected Option 2 from dropdown on #dropdown
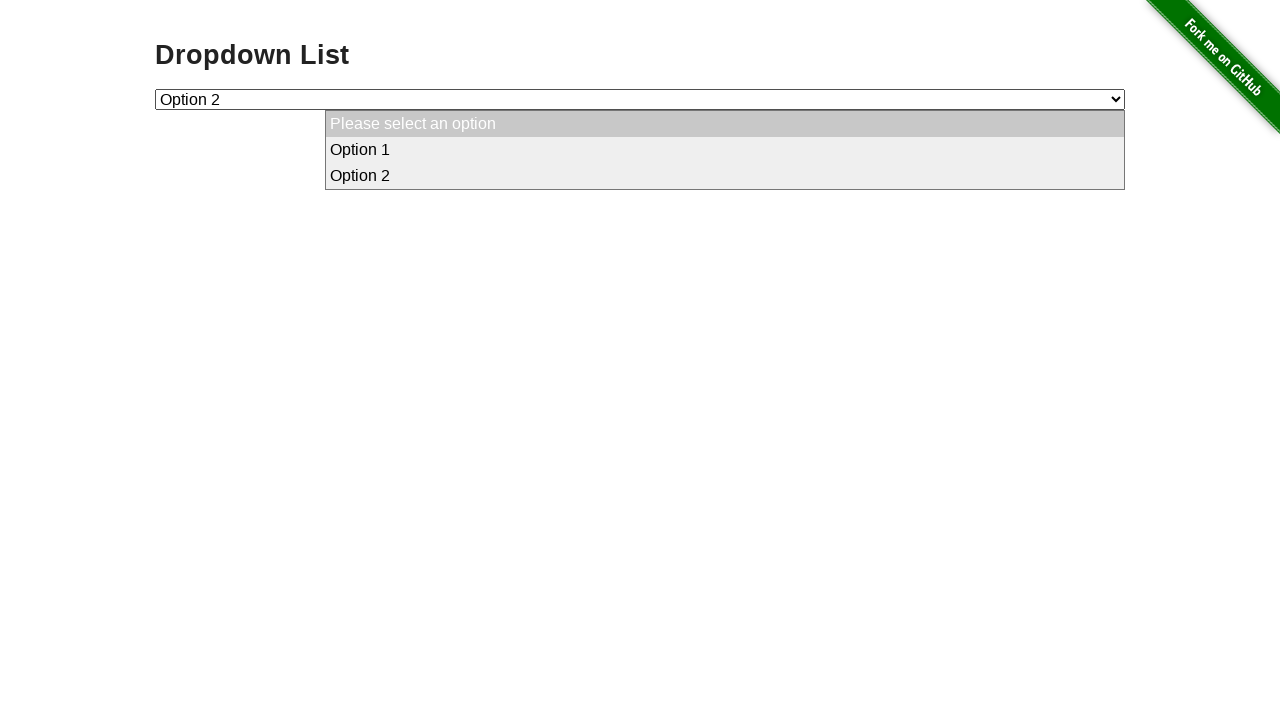

Retrieved selected dropdown value
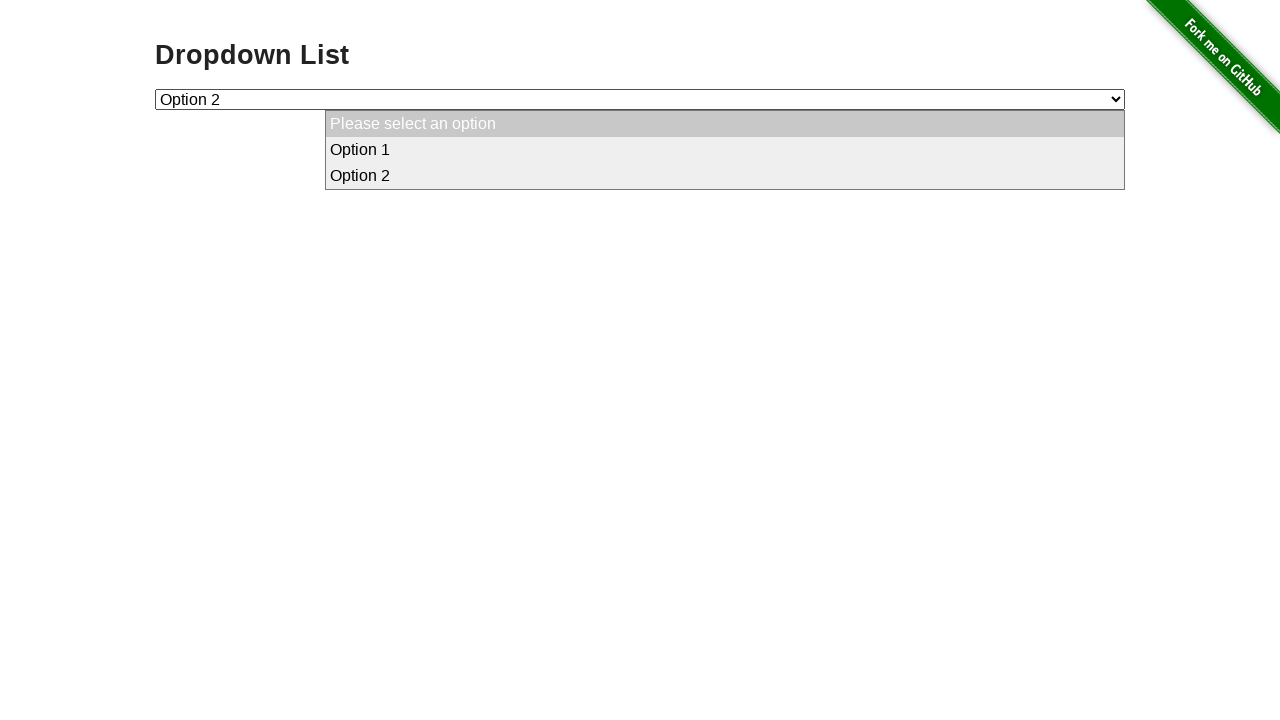

Verified that Option 2 (value '2') is selected
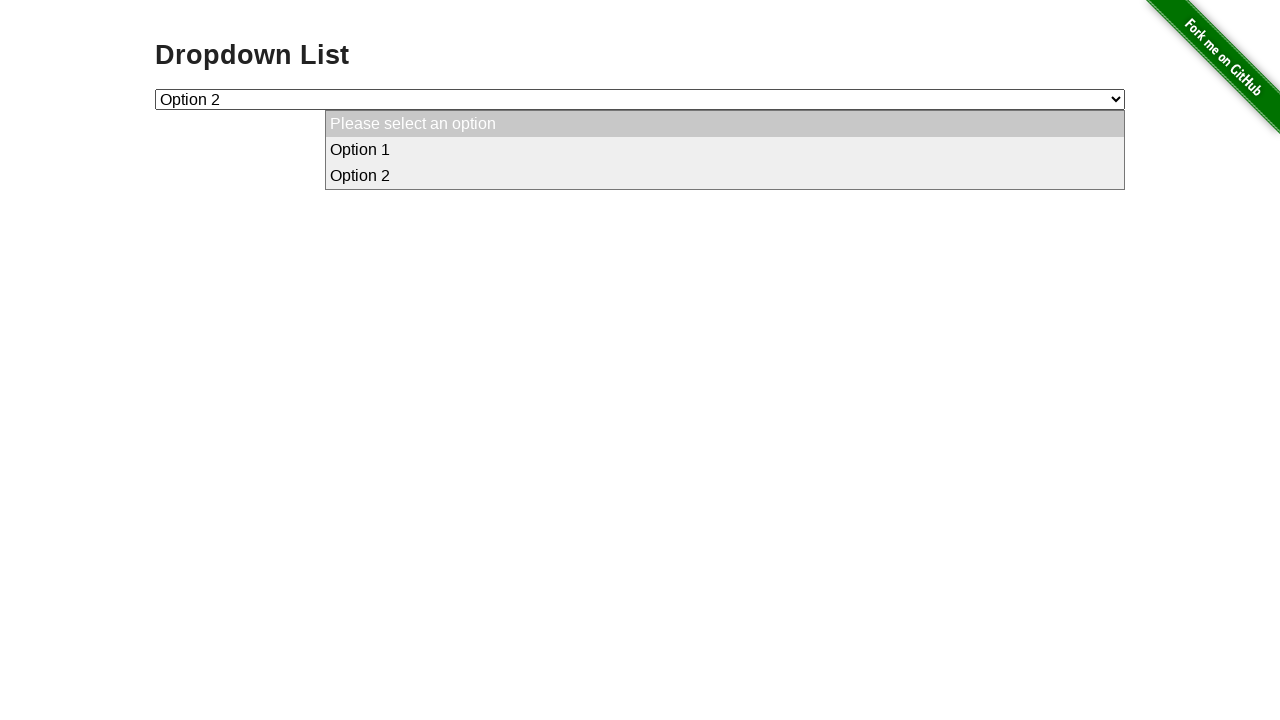

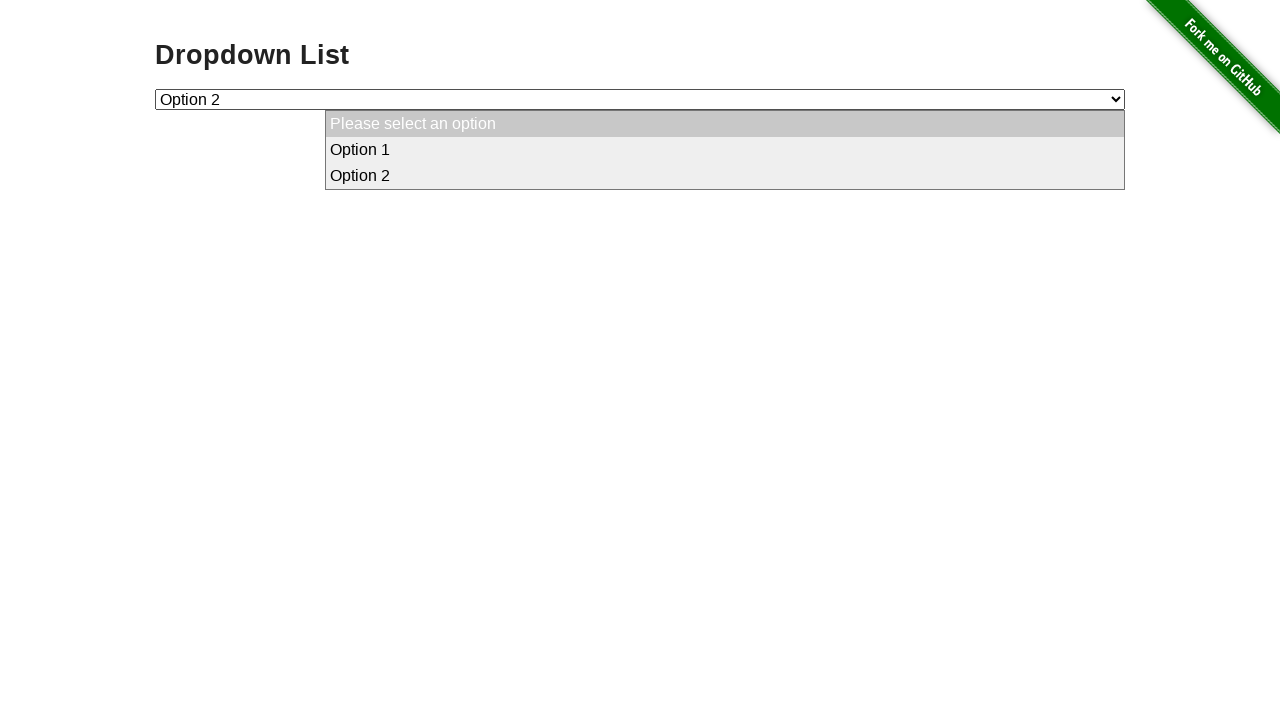